Verifies that the Home button in the header displays the correct text "Home (current)"

Starting URL: https://www.demoblaze.com/index.html

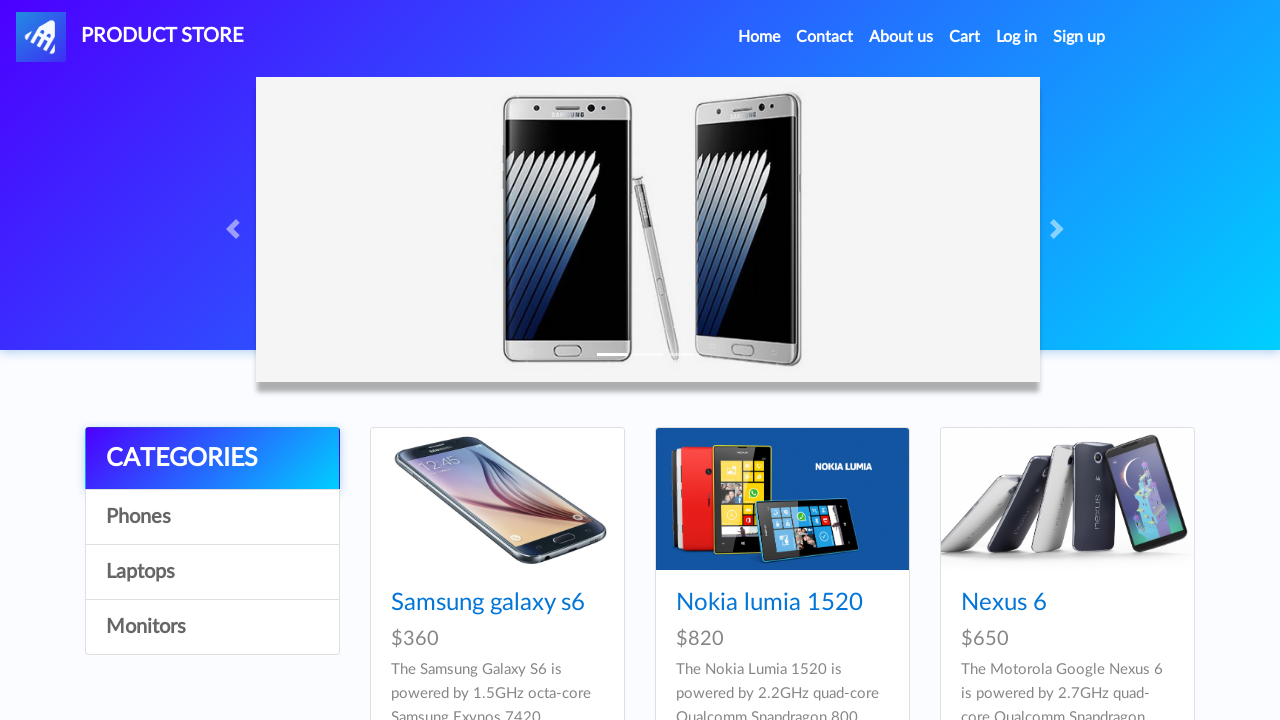

Navigated to https://www.demoblaze.com/index.html
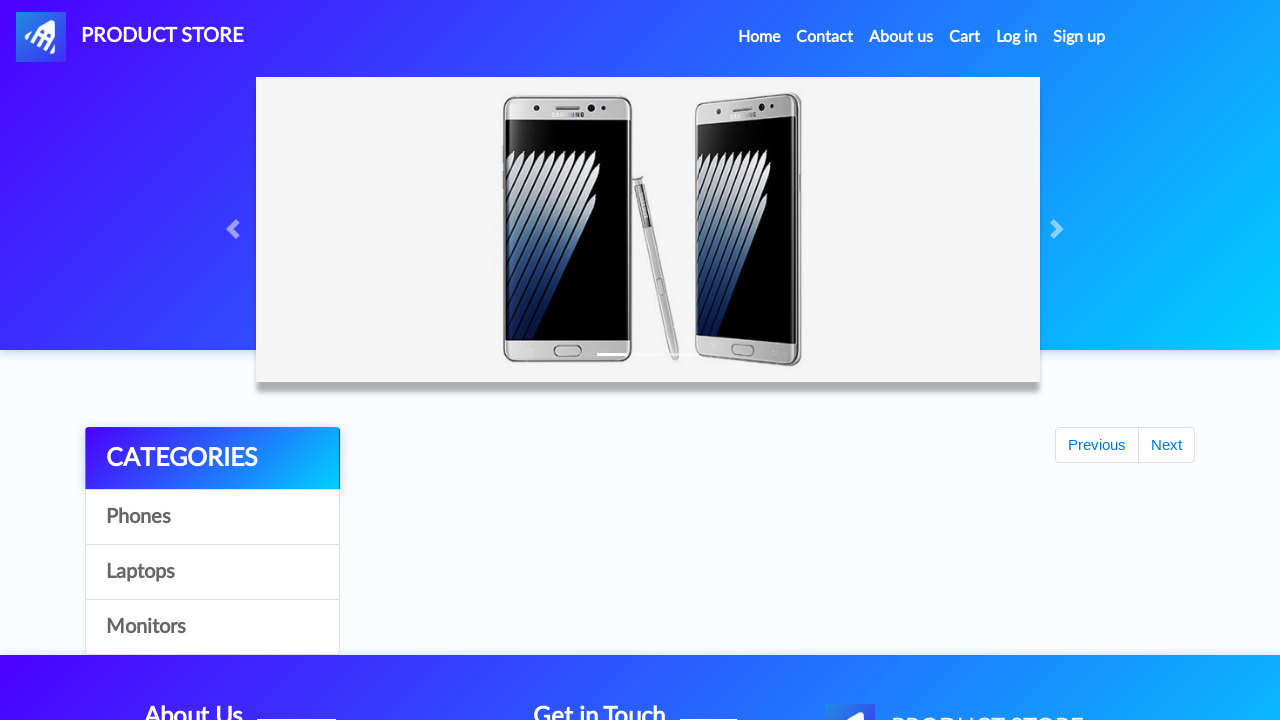

Located the Home button in the header
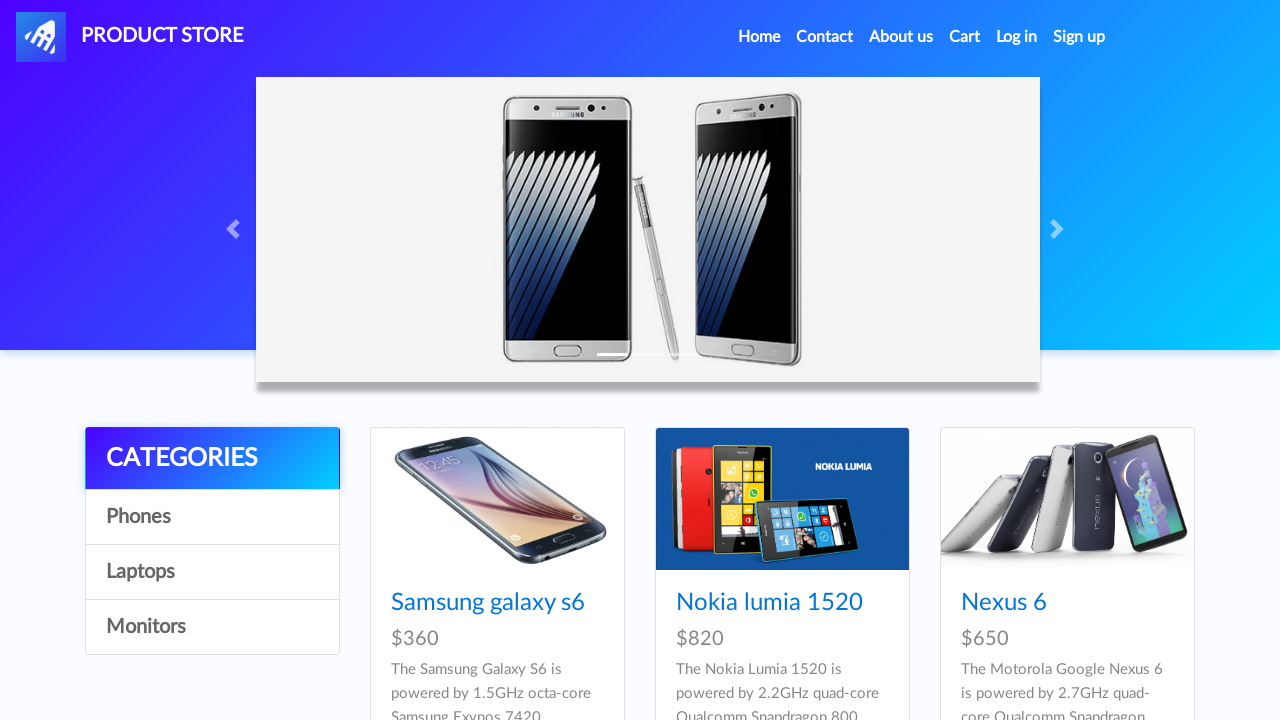

Verified that the Home button displays the correct text 'Home (current)'
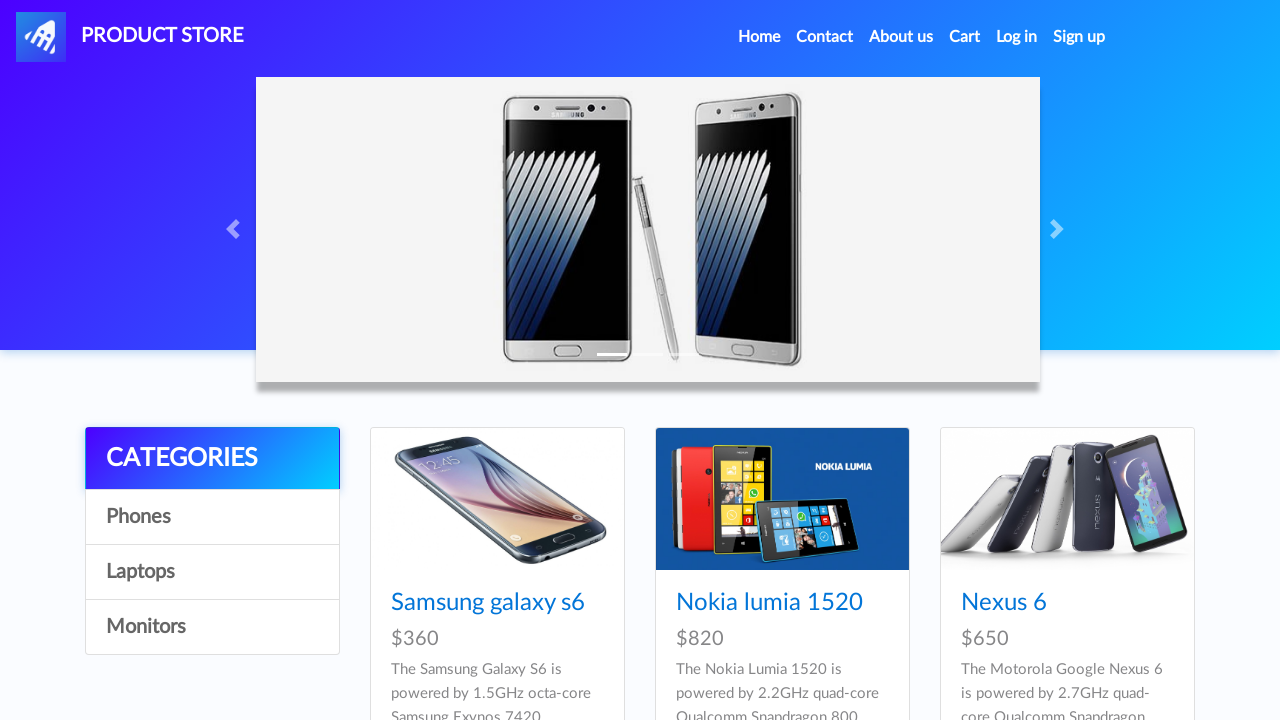

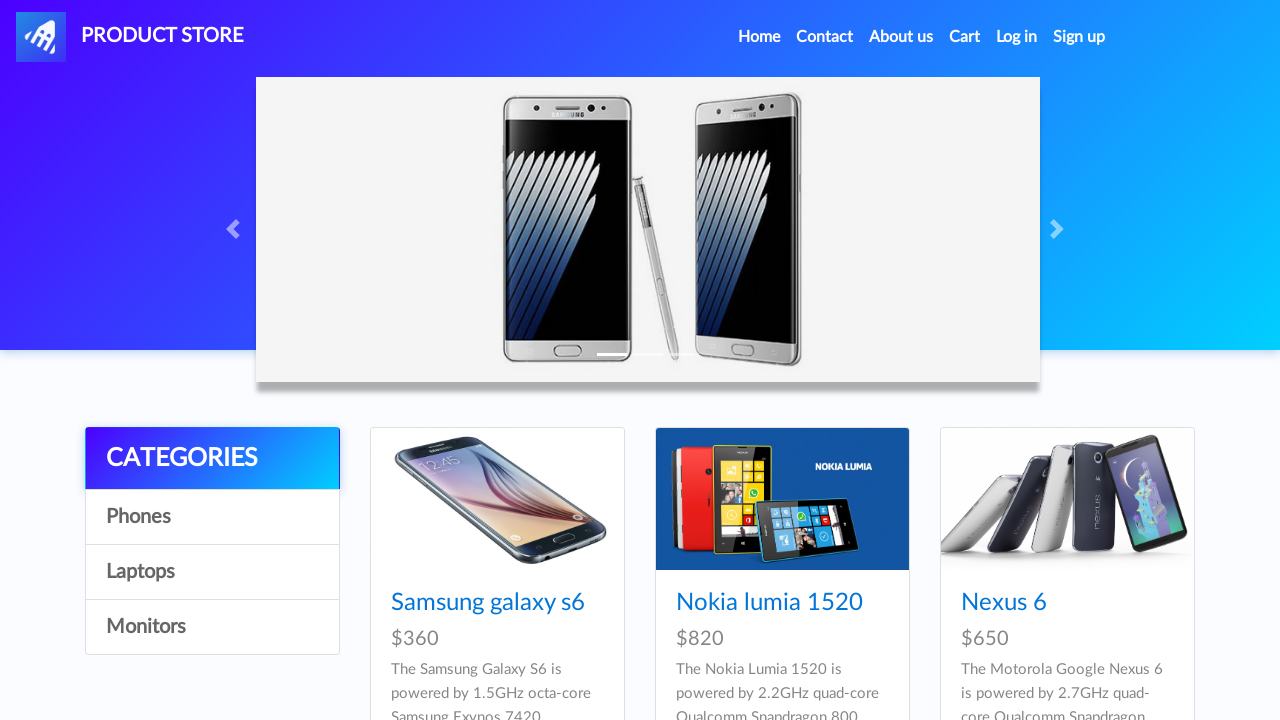